Tests drag and drop functionality by moving element A to position B and back, verifying the elements swap positions correctly in their containers.

Starting URL: https://the-internet.herokuapp.com/drag_and_drop

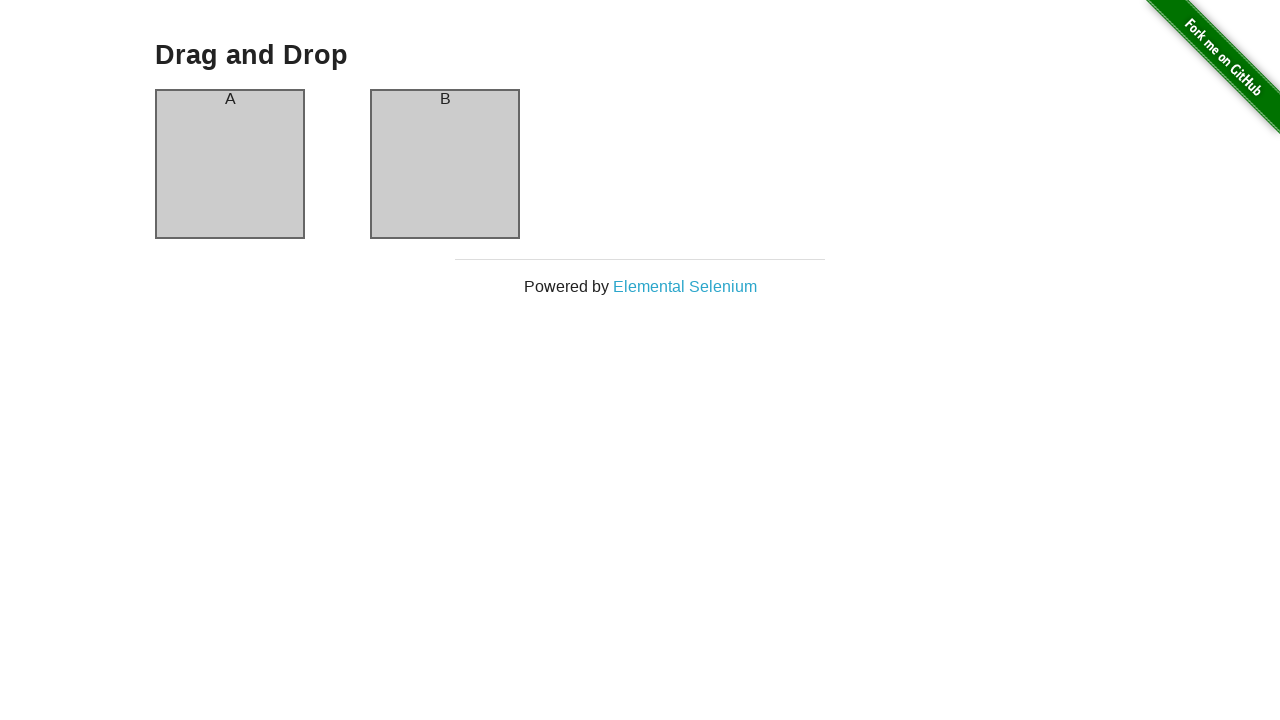

Drag and drop page header loaded
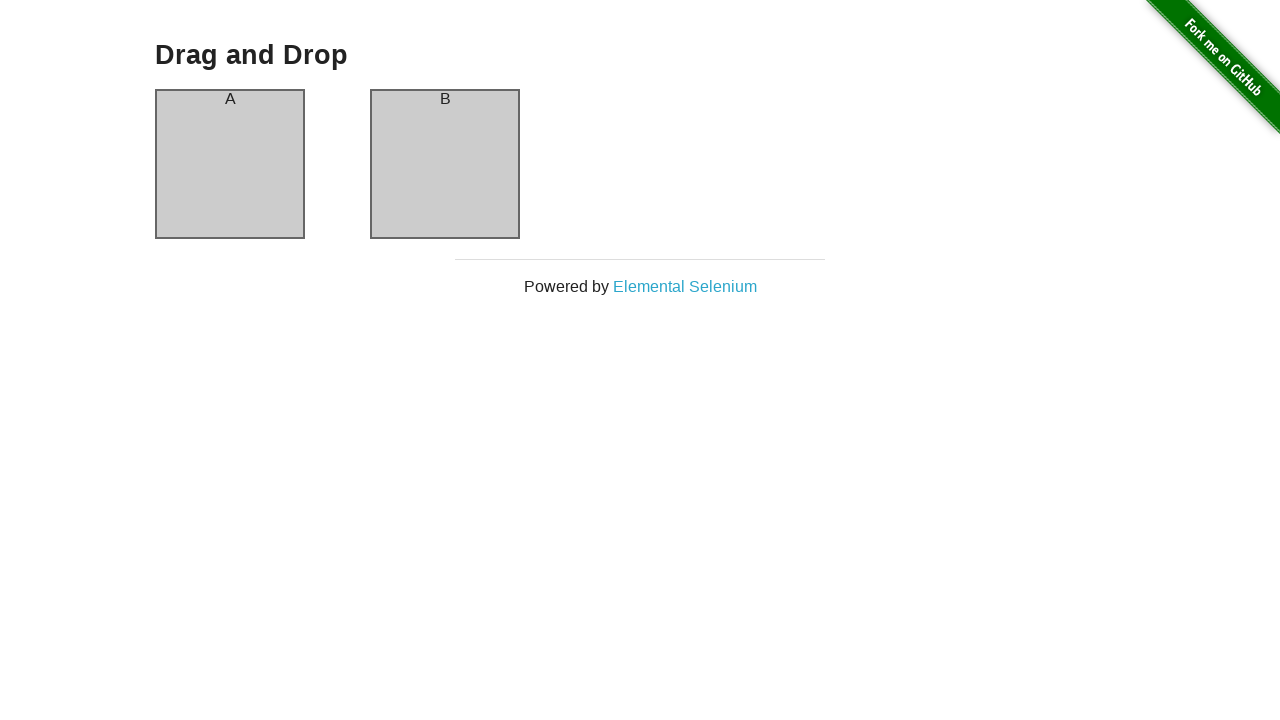

Column A container loaded
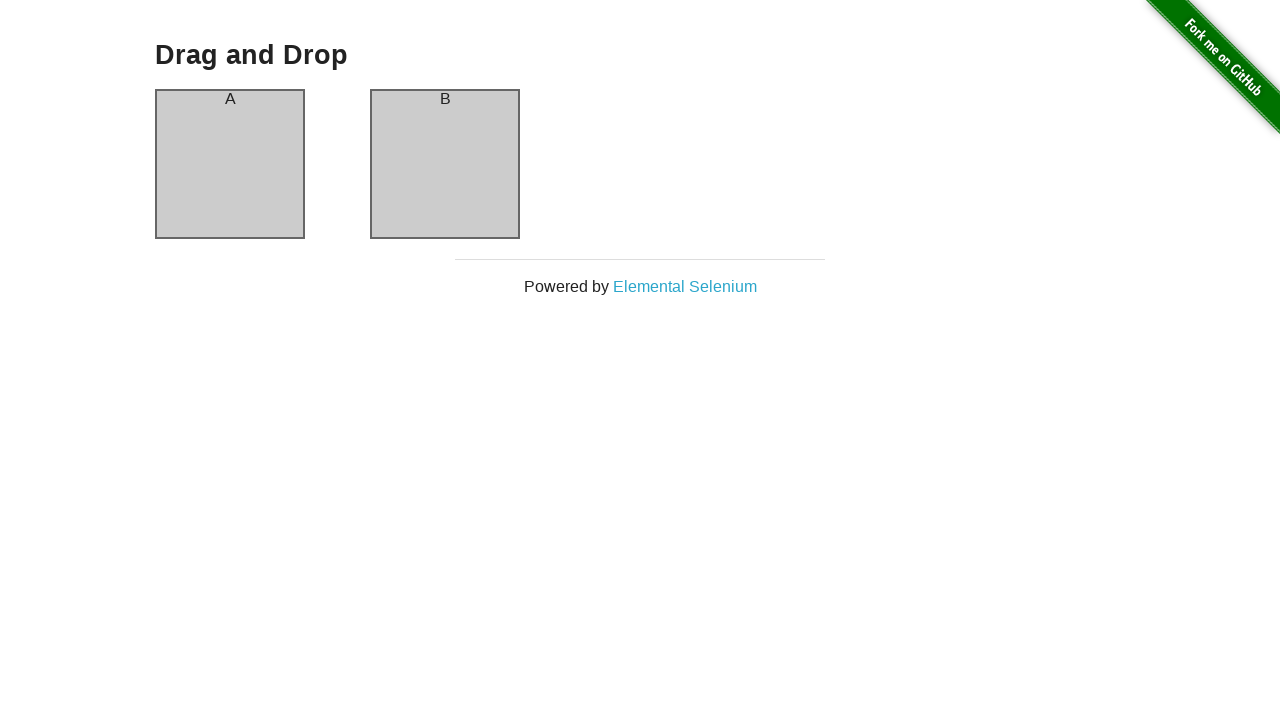

Column B container loaded
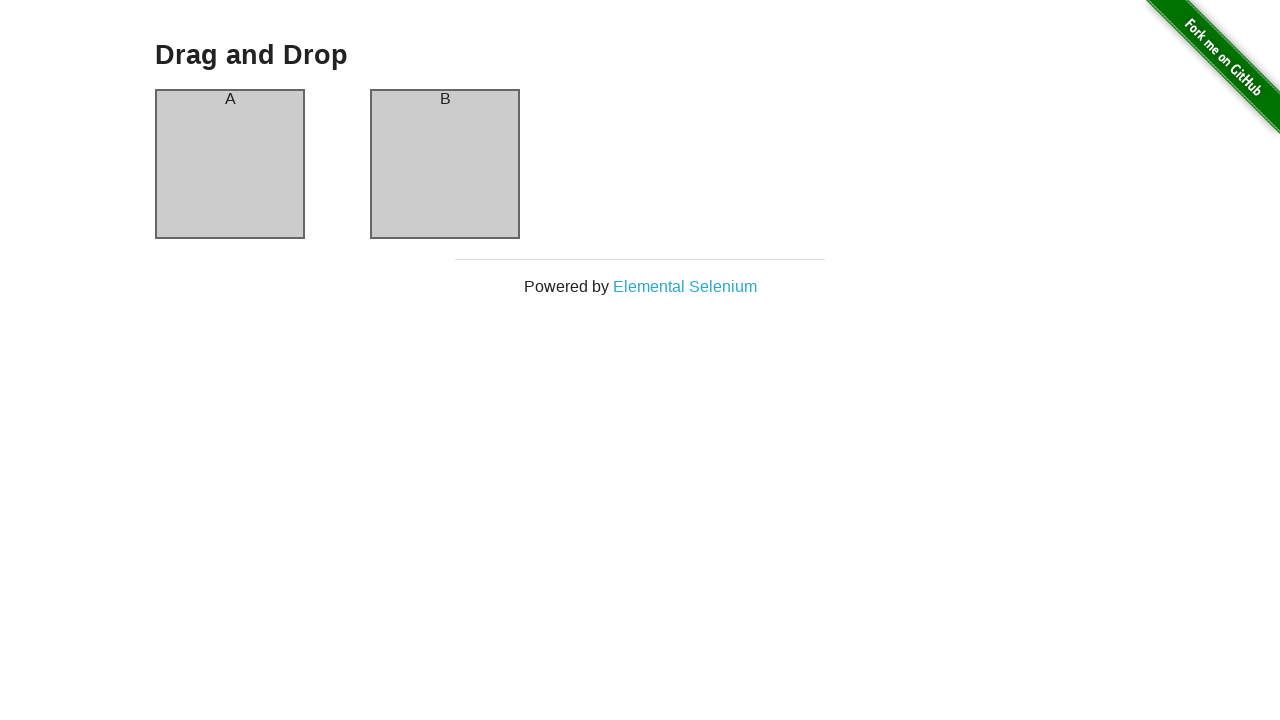

Located column A header element
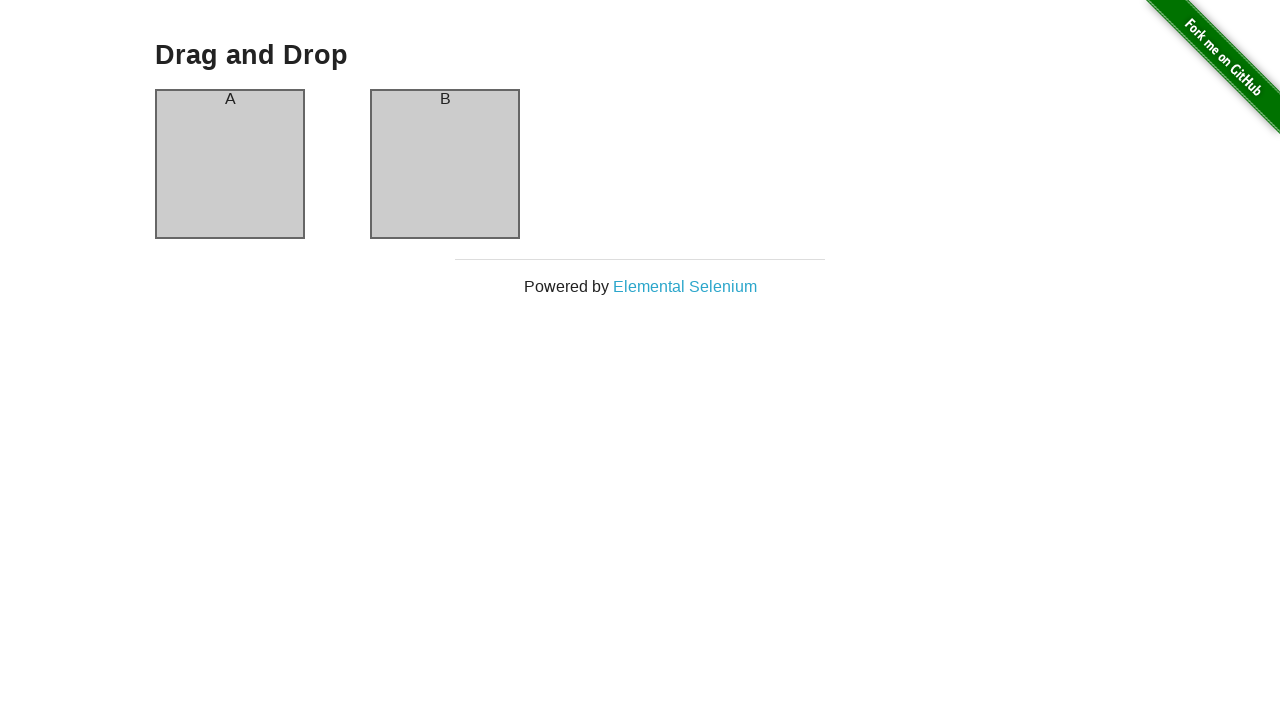

Located column B header element
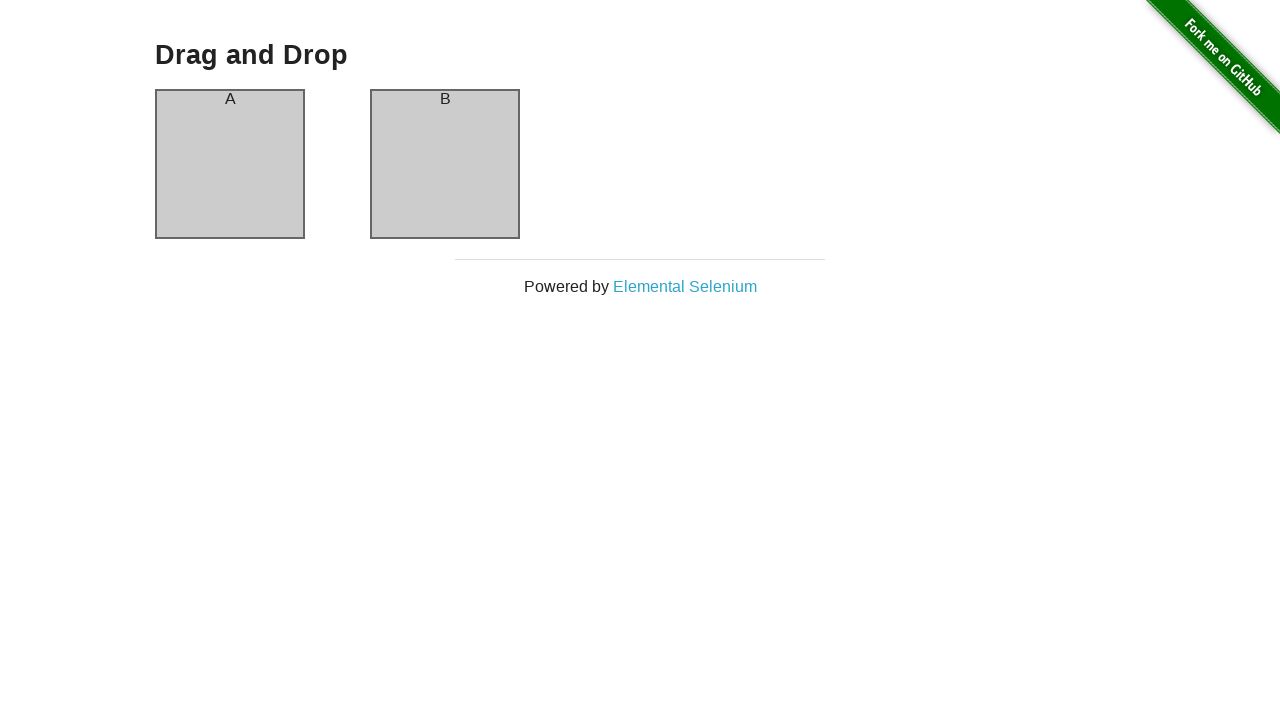

Dragged element A from column A to column B
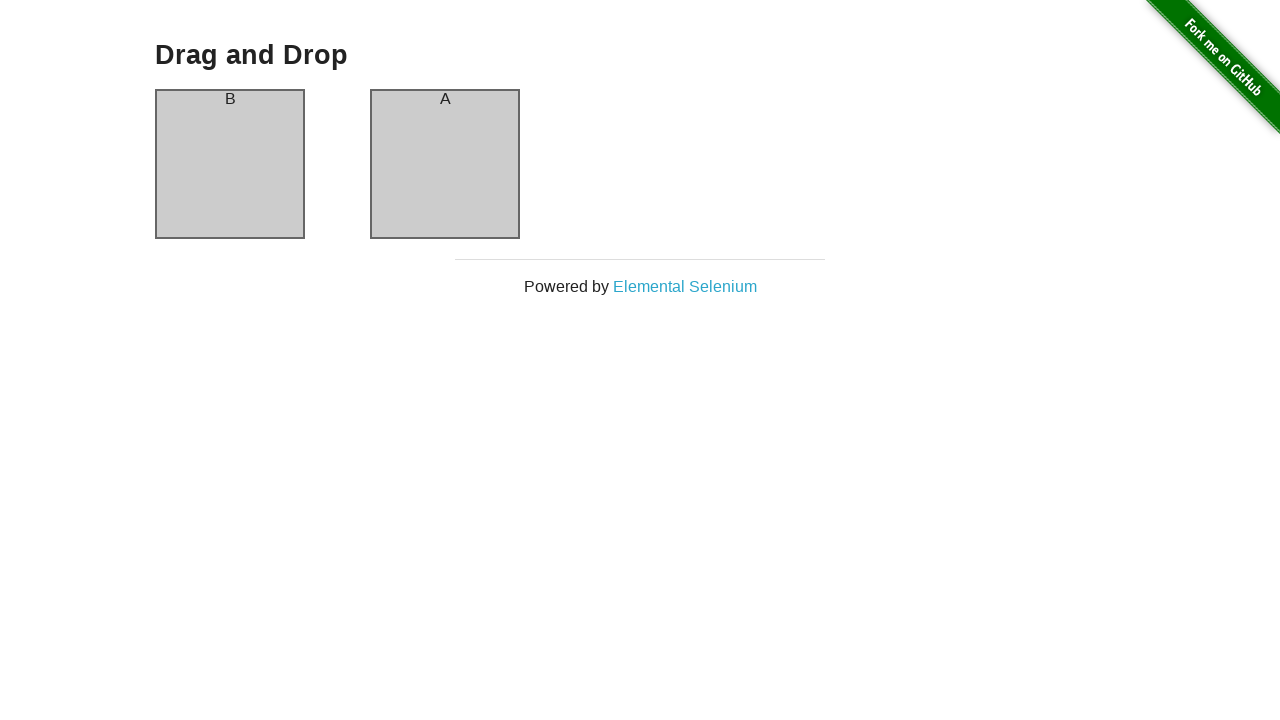

Waited for DOM to update after first drag operation
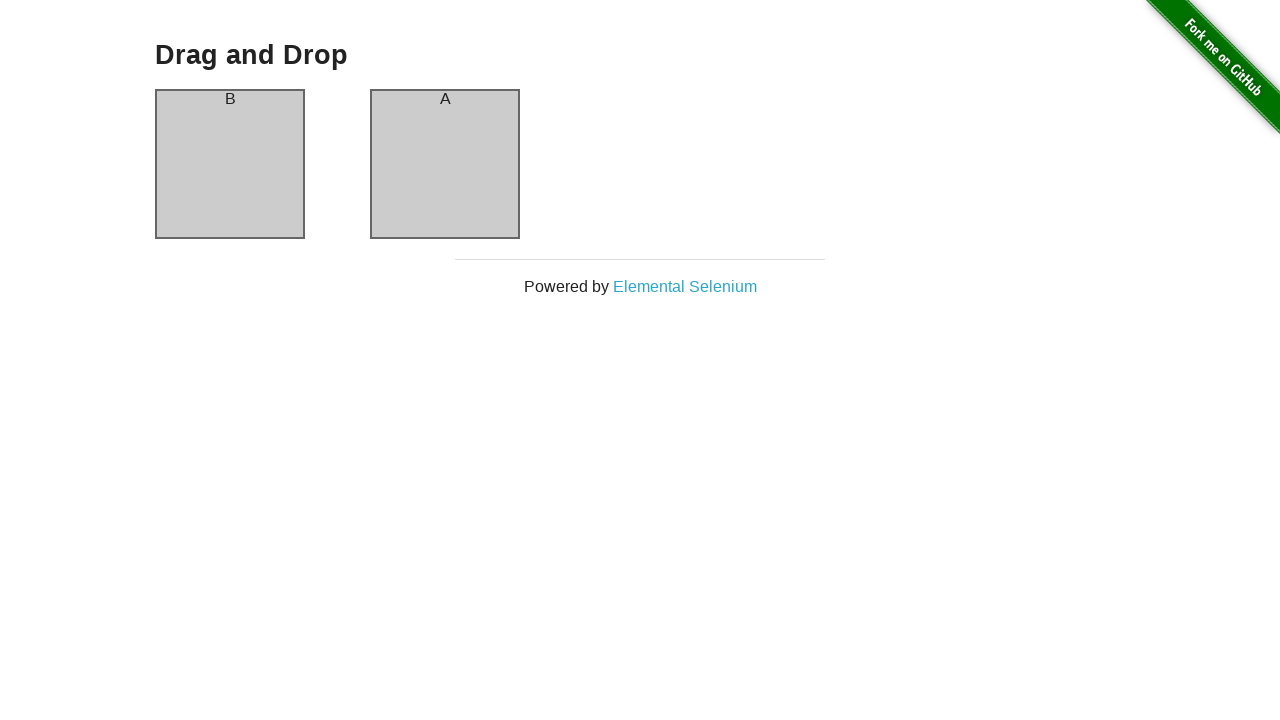

Dragged element B from column B back to column A
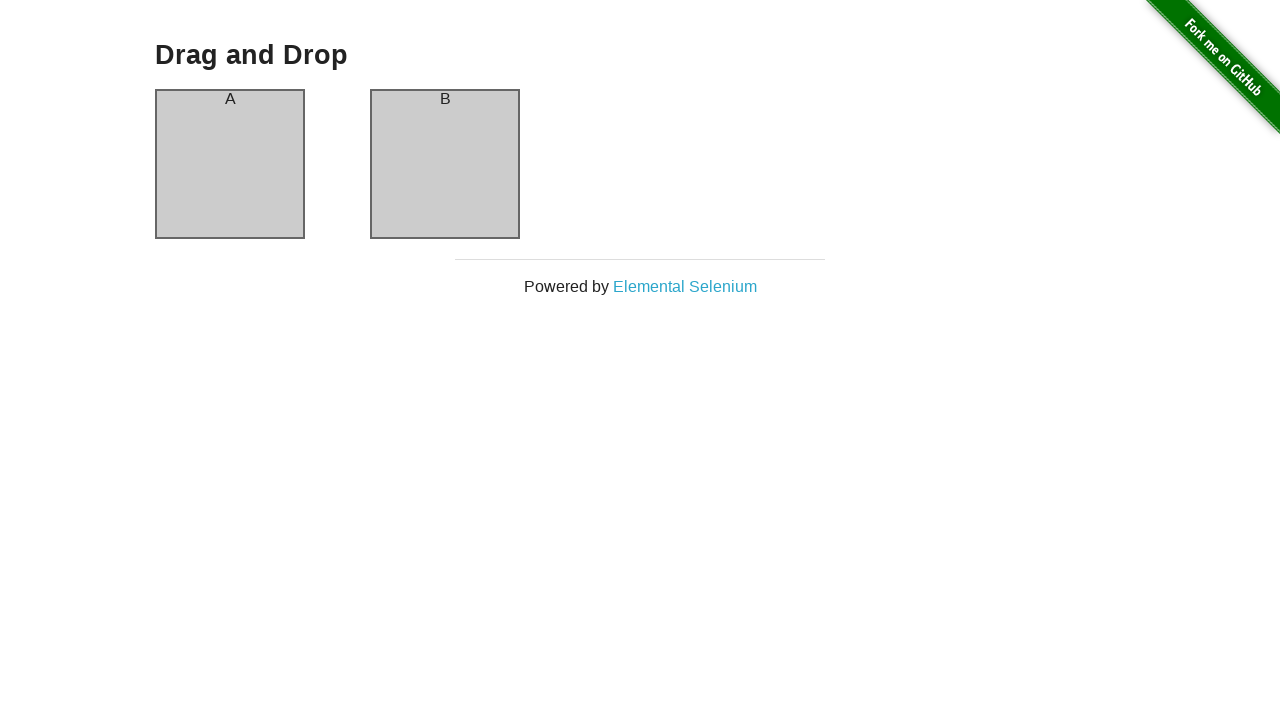

Waited for DOM to update after second drag operation - elements returned to original positions
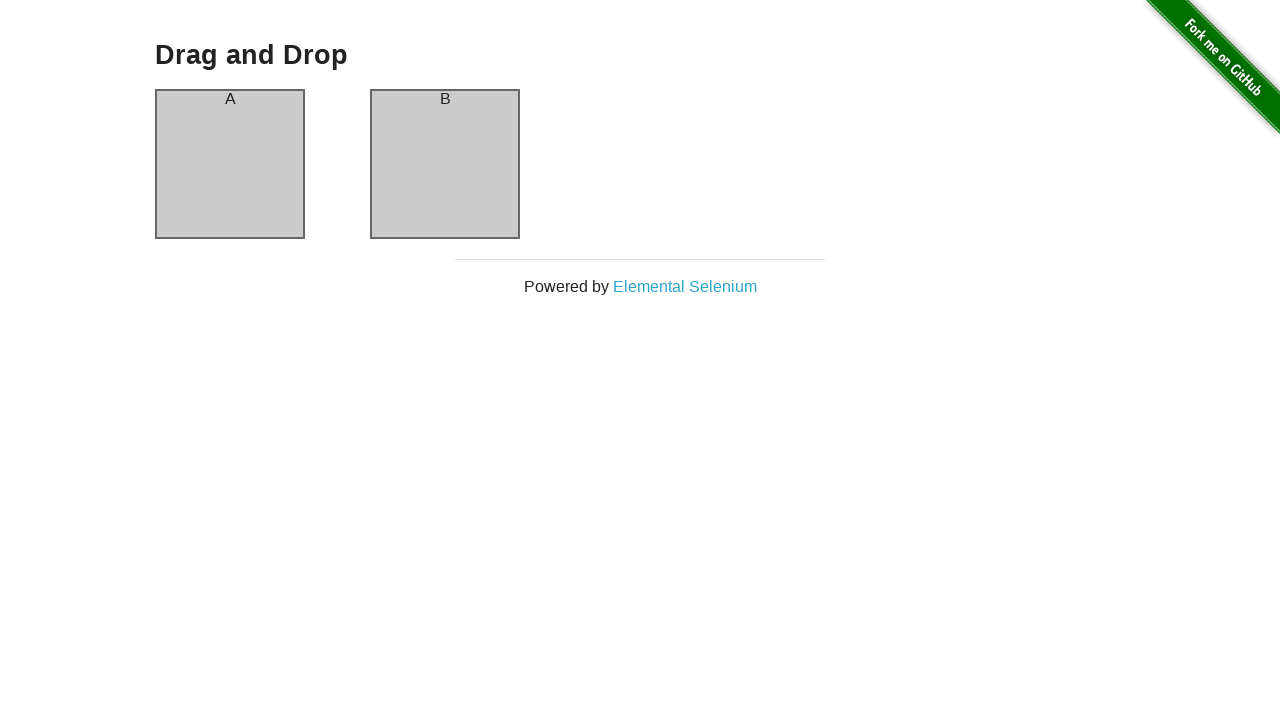

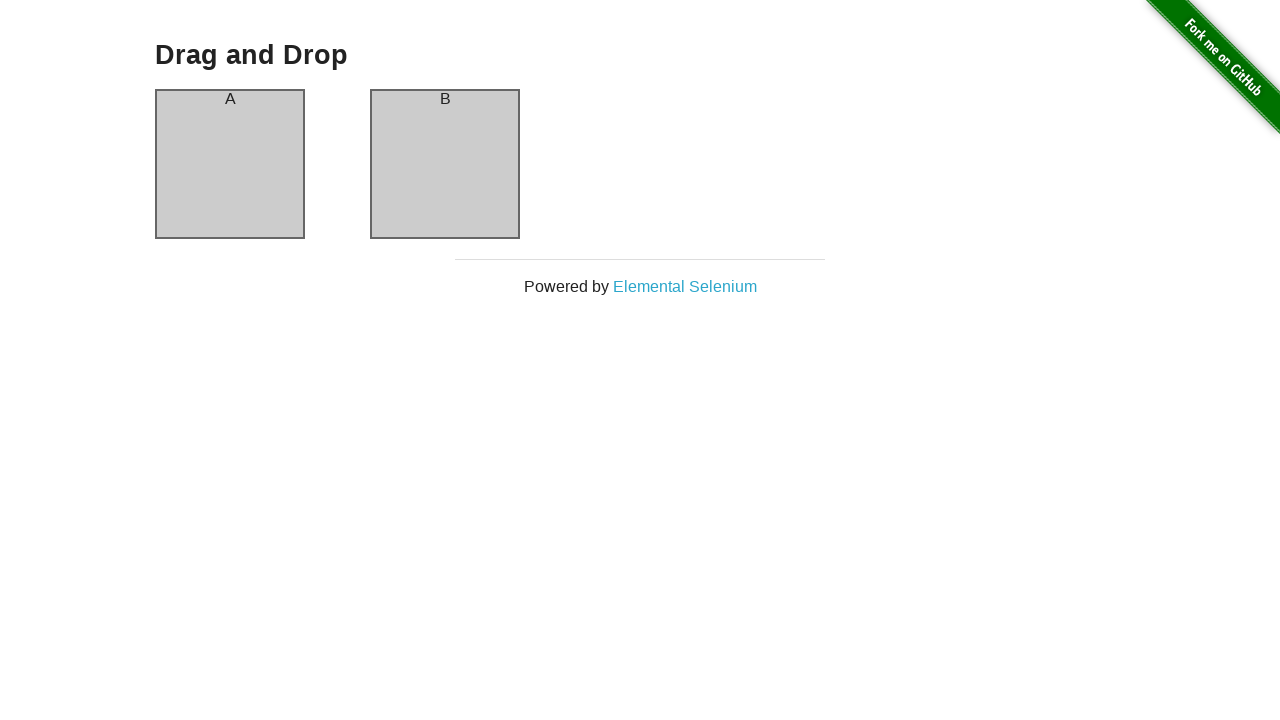